Tests that todo data persists after page reload including completion state

Starting URL: https://demo.playwright.dev/todomvc

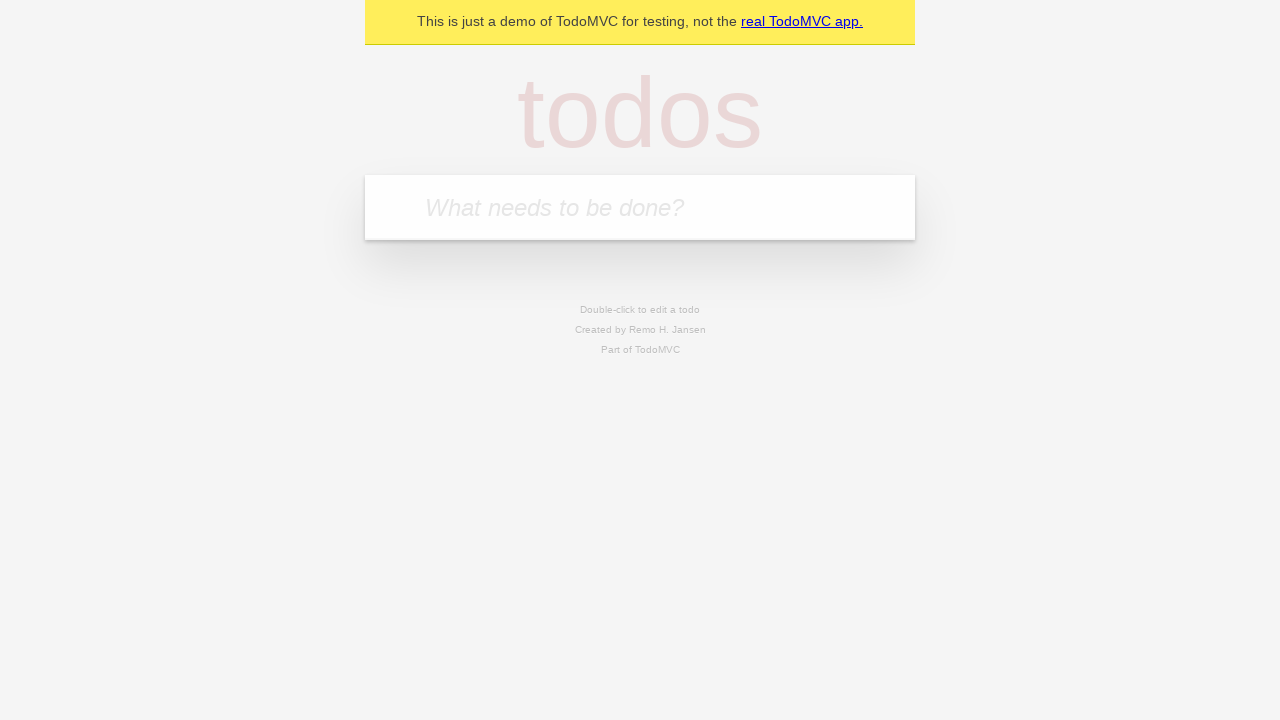

Filled todo input with 'buy some cheese' on internal:attr=[placeholder="What needs to be done?"i]
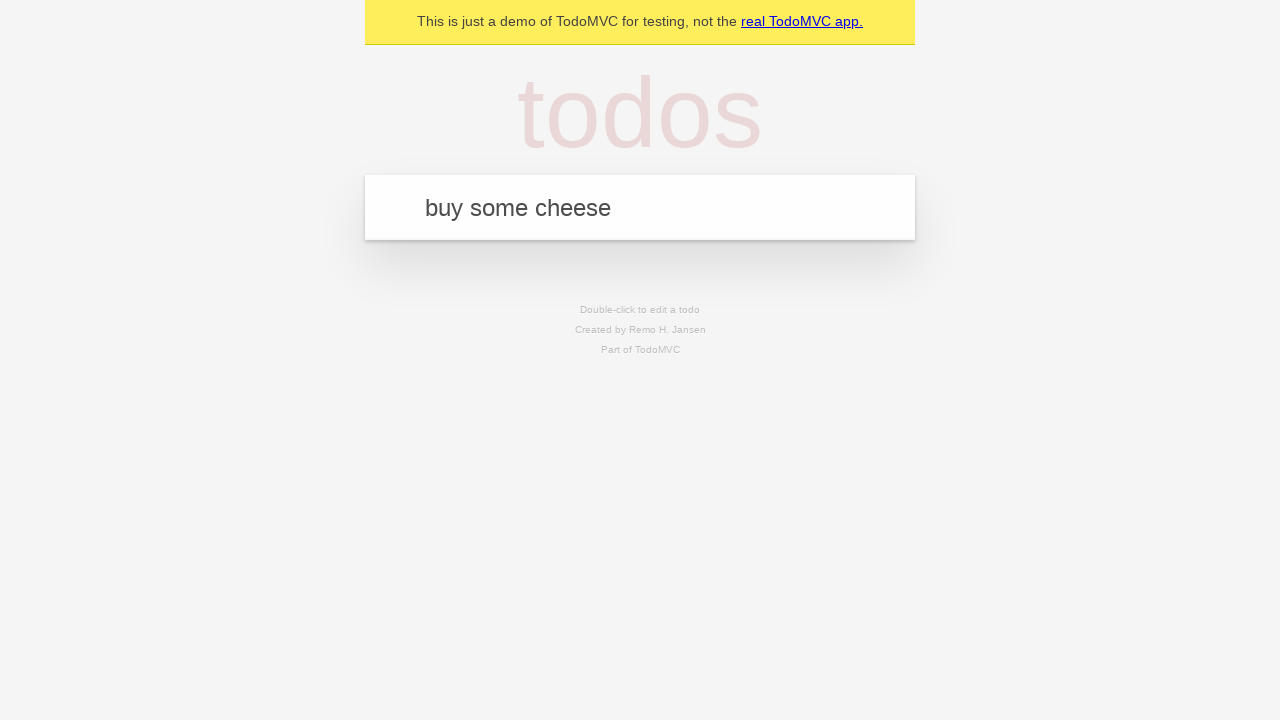

Pressed Enter to create todo 'buy some cheese' on internal:attr=[placeholder="What needs to be done?"i]
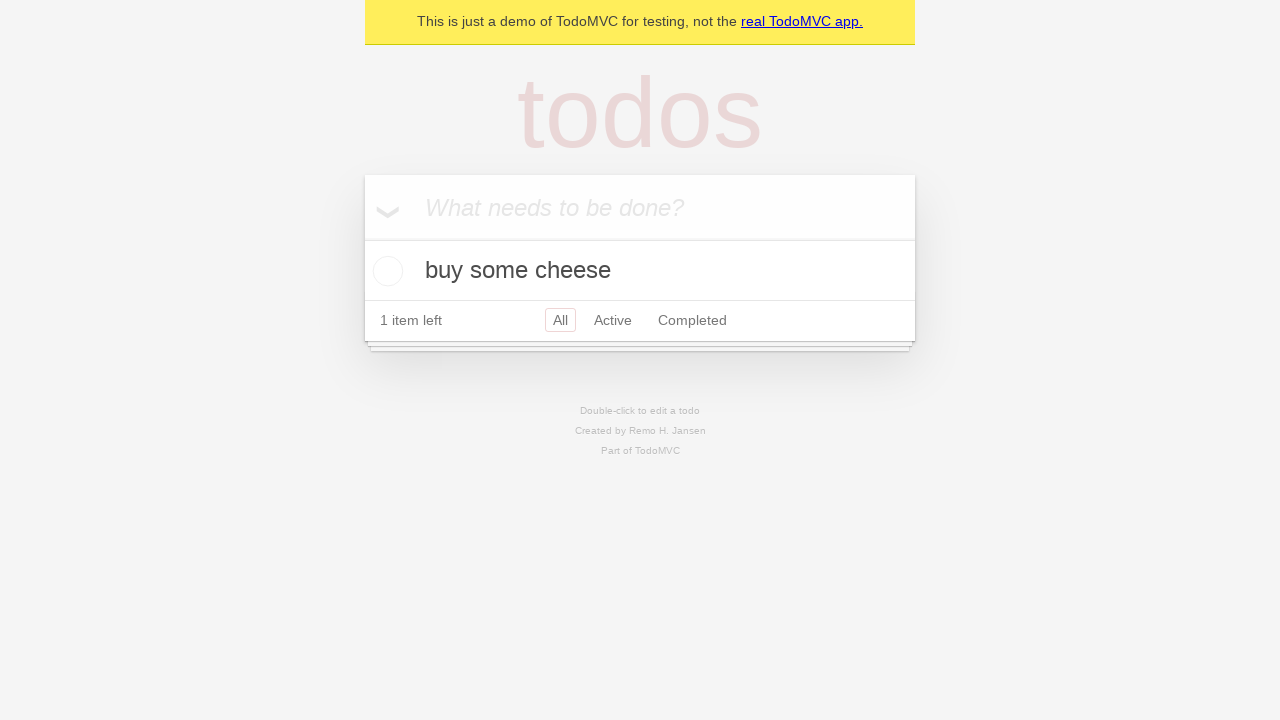

Filled todo input with 'feed the cat' on internal:attr=[placeholder="What needs to be done?"i]
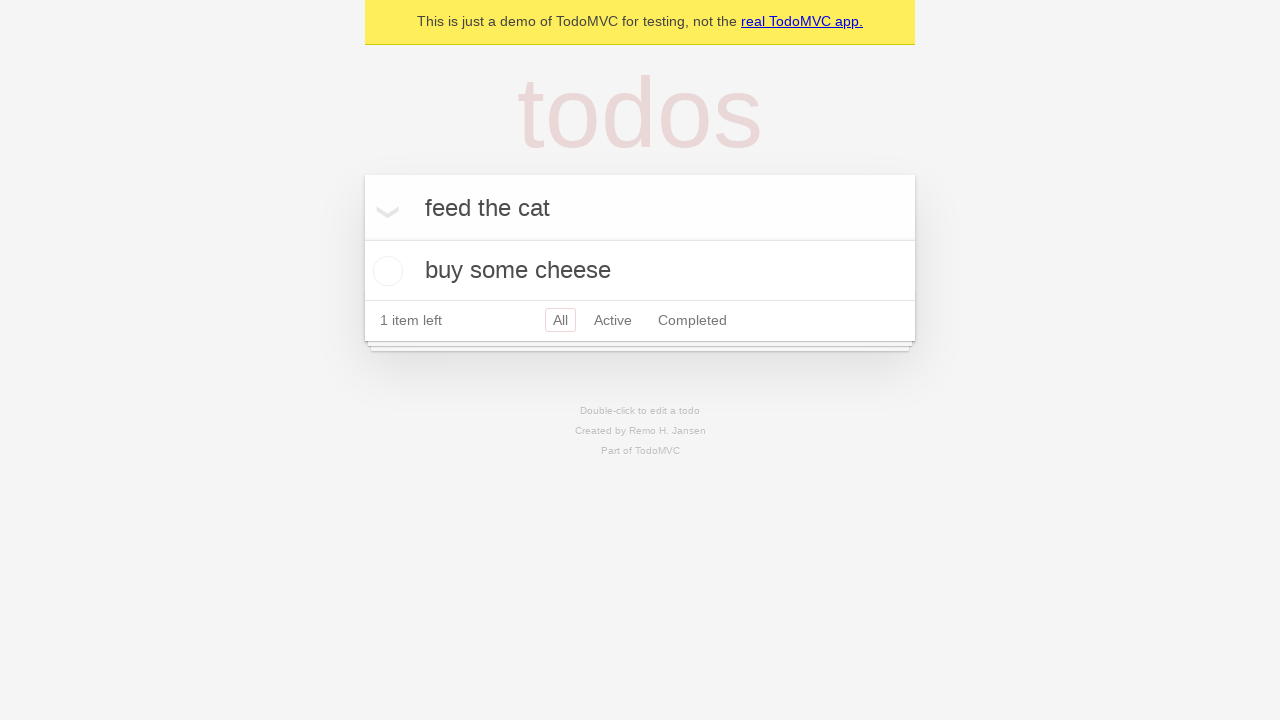

Pressed Enter to create todo 'feed the cat' on internal:attr=[placeholder="What needs to be done?"i]
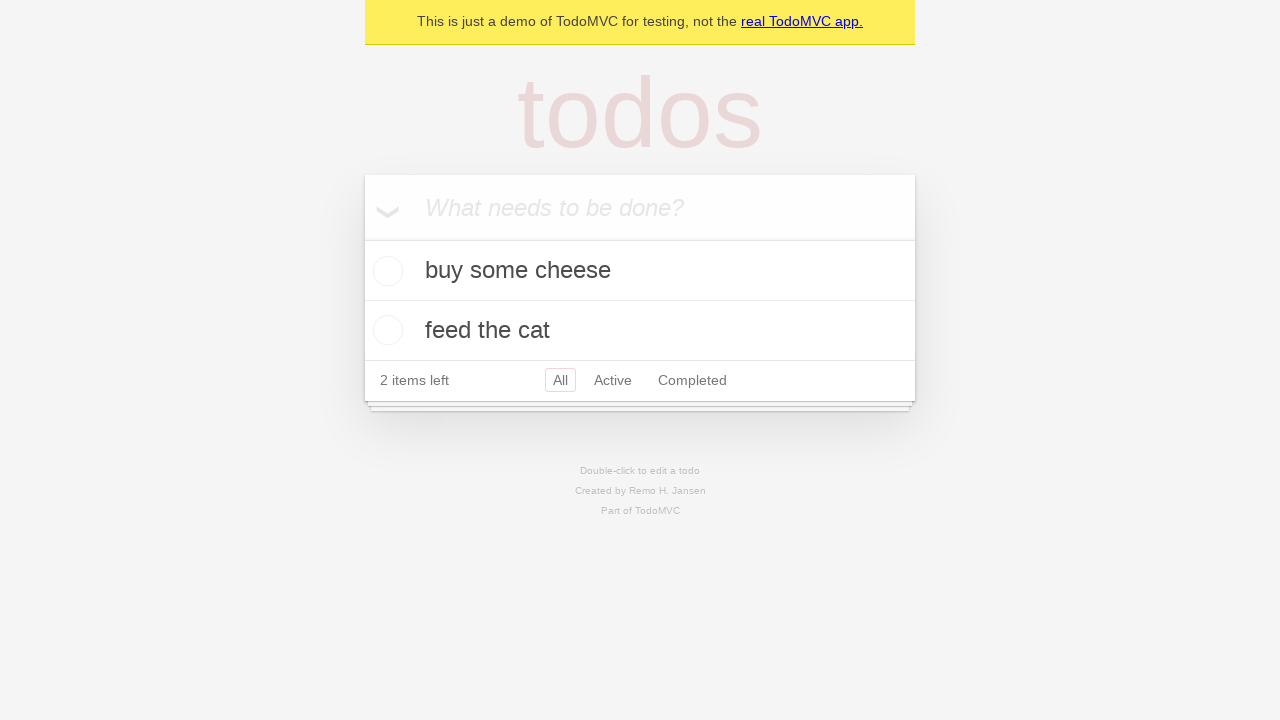

Located checkbox for first todo item
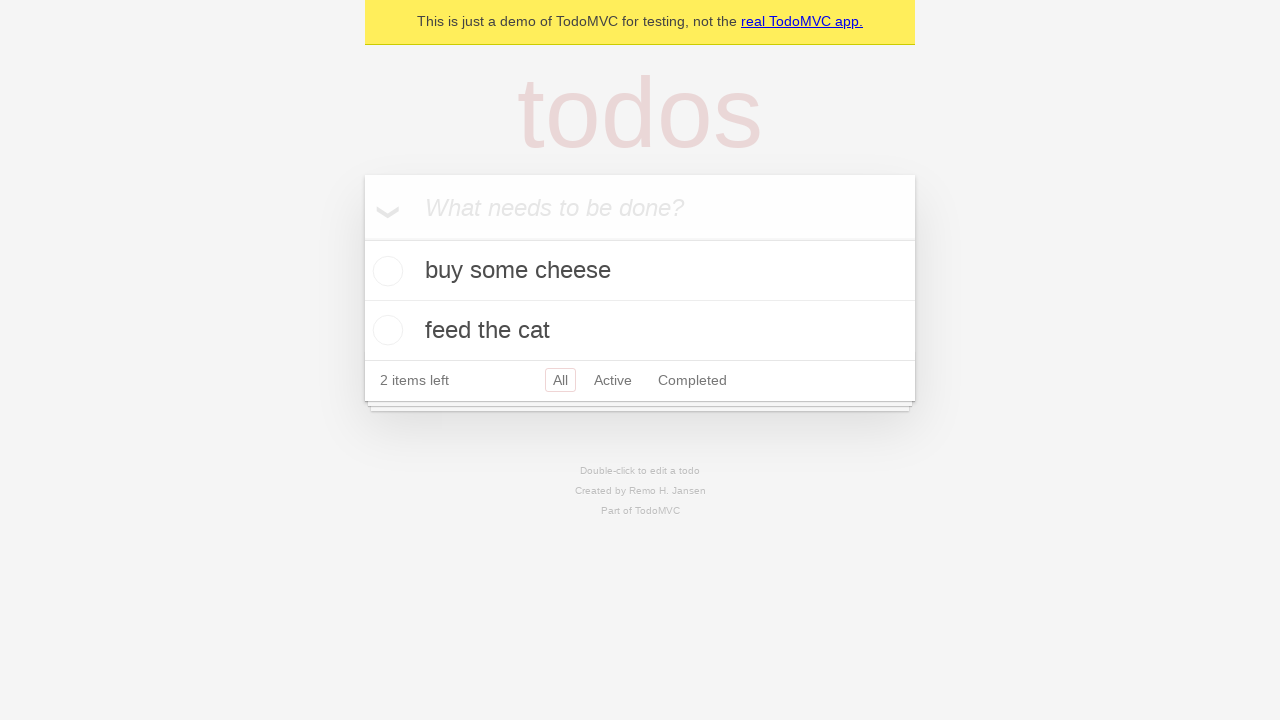

Checked the first todo item at (385, 271) on internal:testid=[data-testid="todo-item"s] >> nth=0 >> internal:role=checkbox
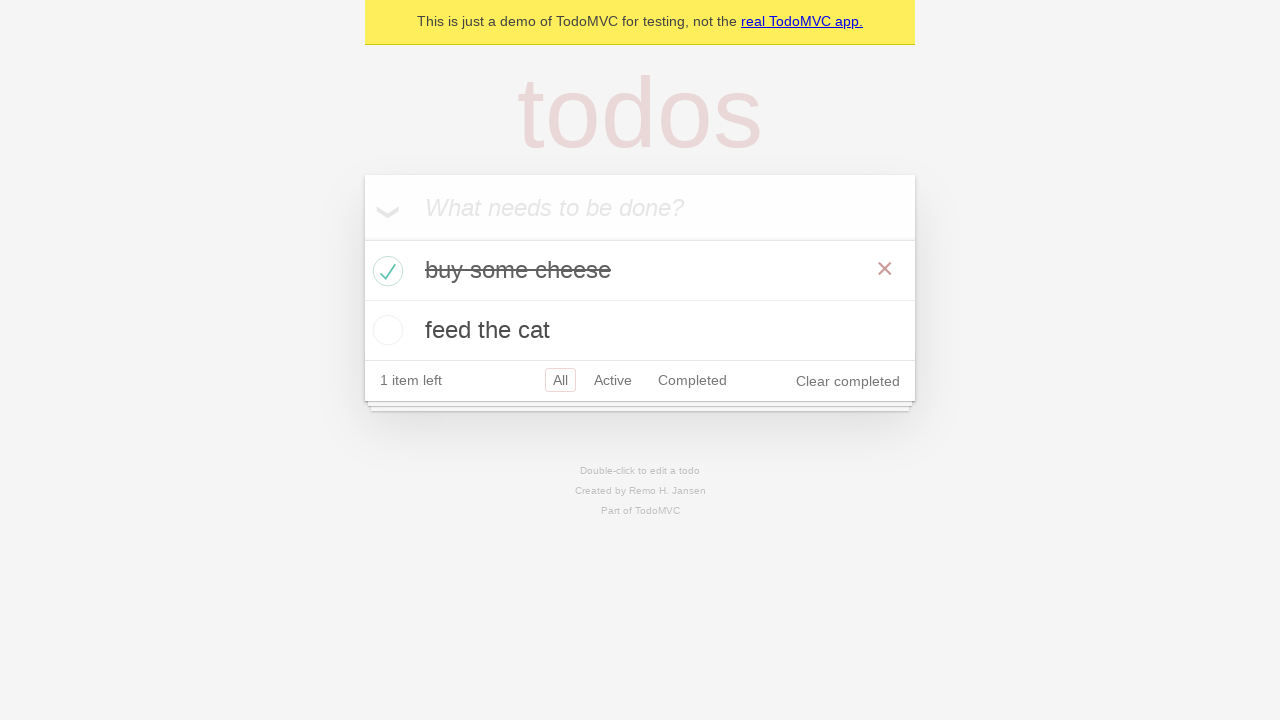

Reloaded the page
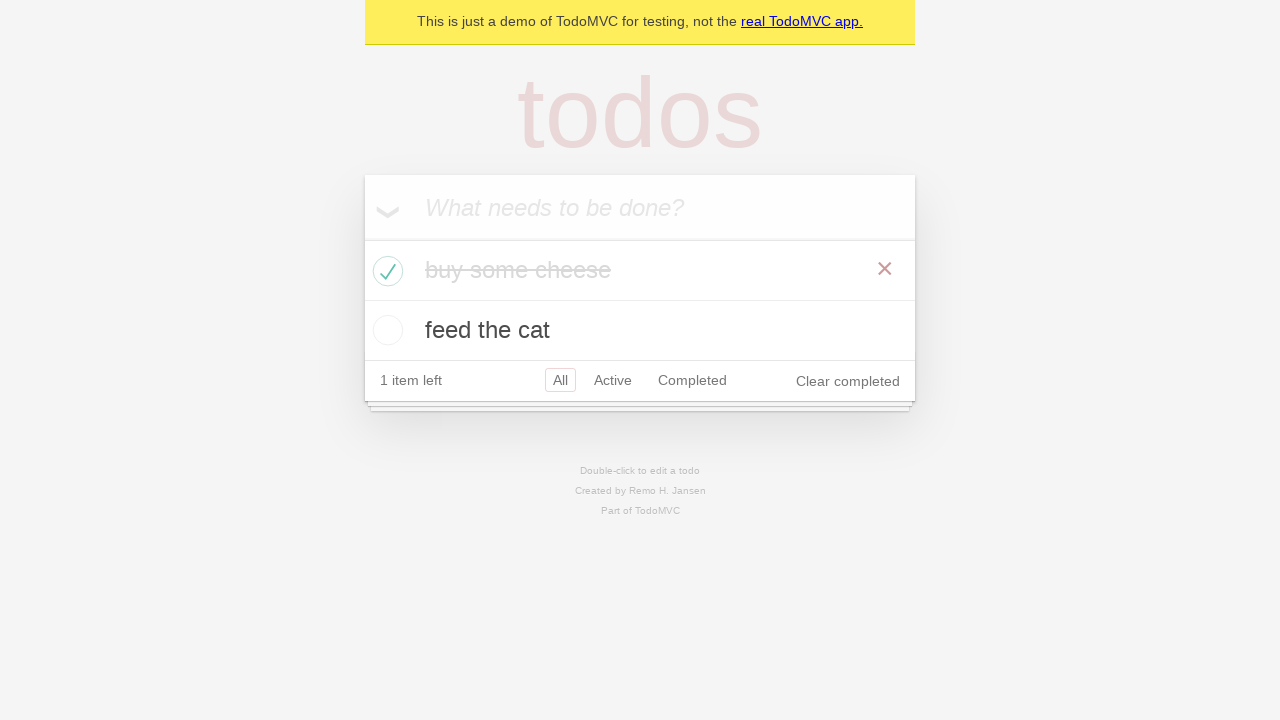

Verified that both todo items persisted after page reload with correct completion state
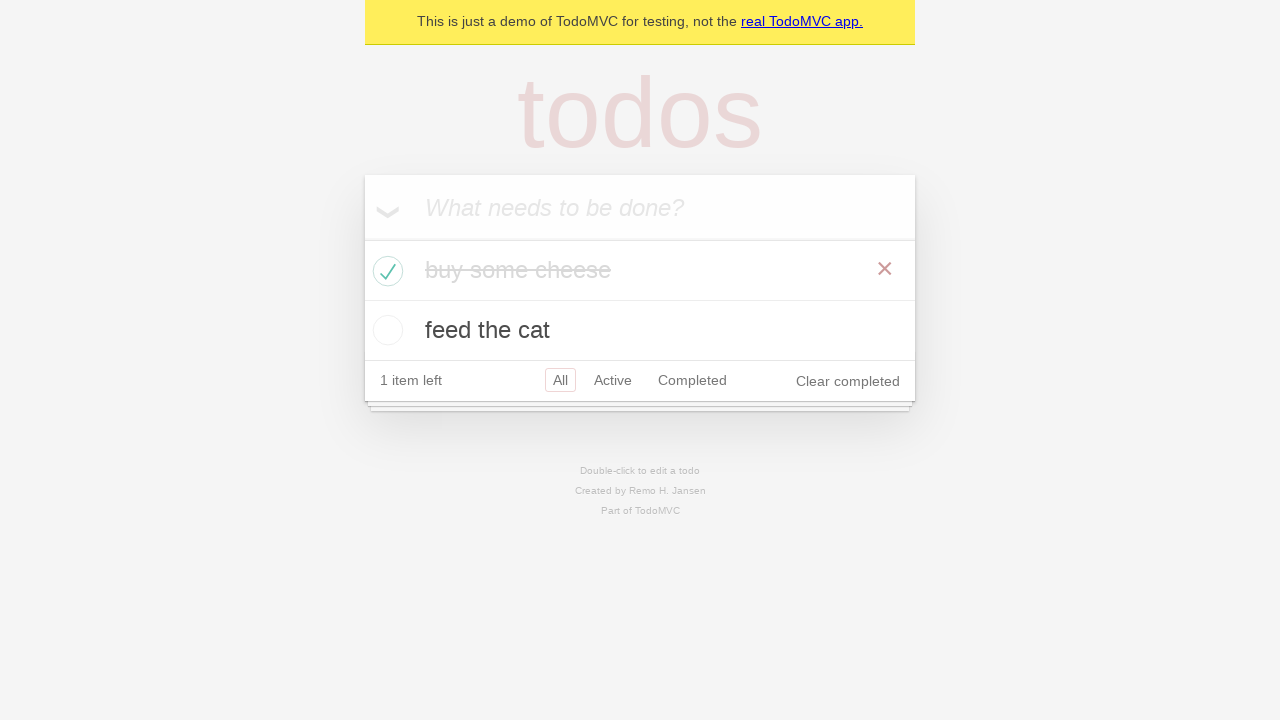

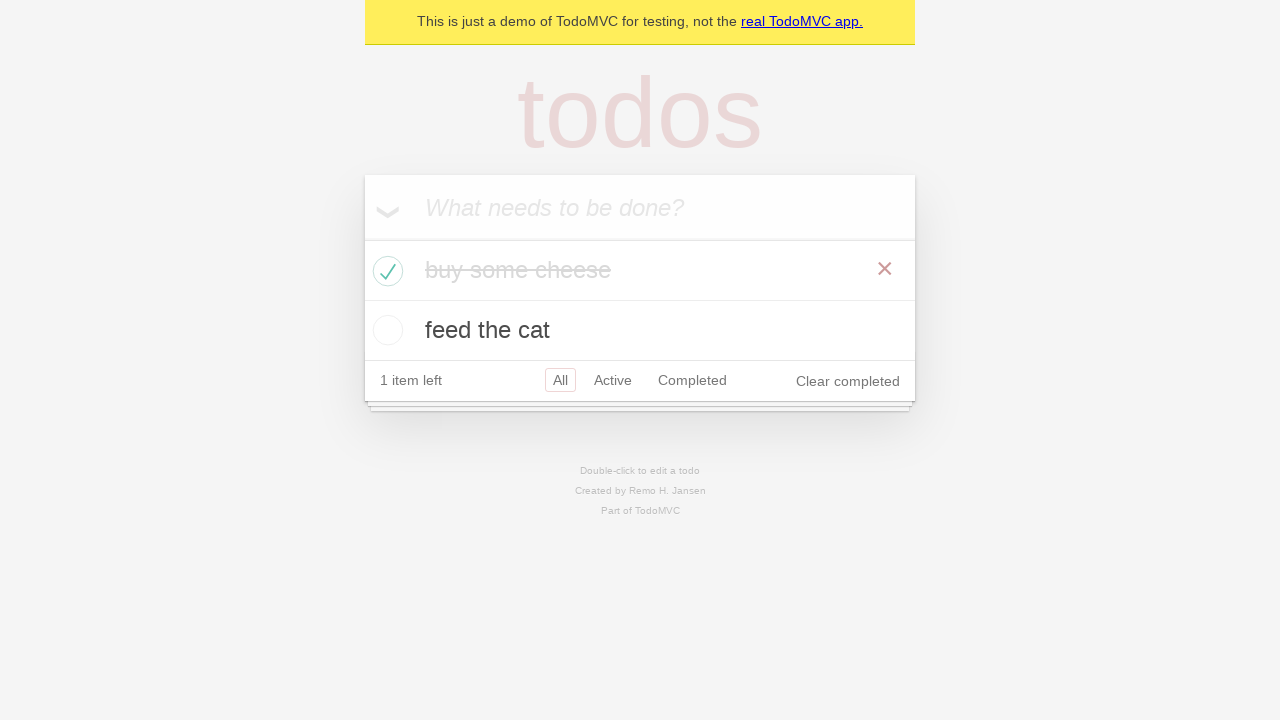